Tests AJIO's search and filter functionality by searching for bags, applying gender and fashion bag filters, and verifying that product prices are displayed

Starting URL: https://www.ajio.com/

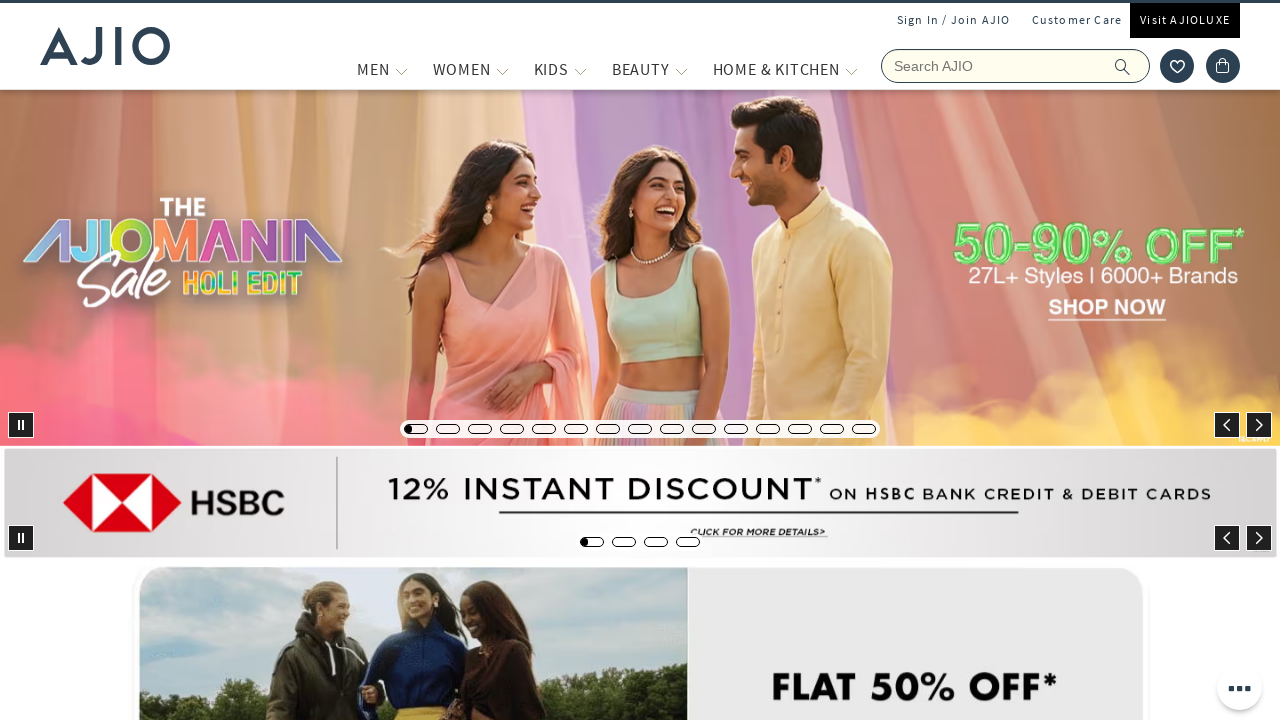

Filled search field with 'bags' on input[name='searchVal']
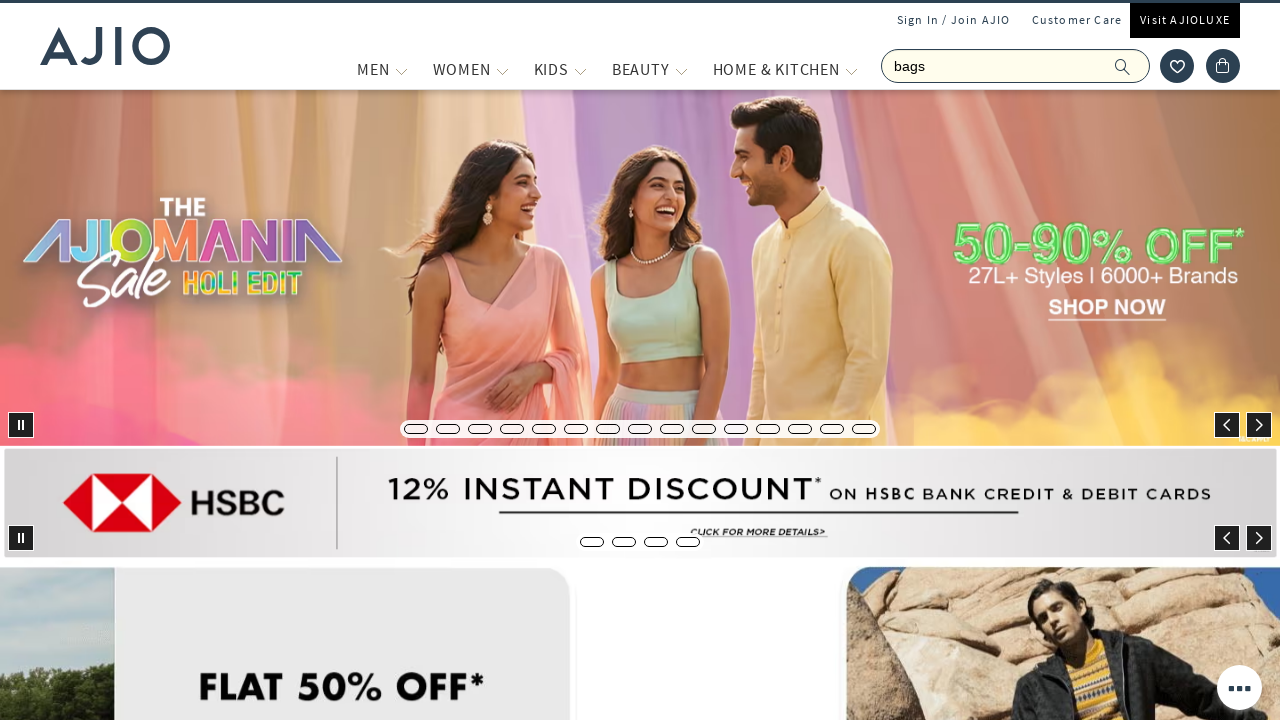

Clicked search button to search for bags at (1123, 66) on .ic-search
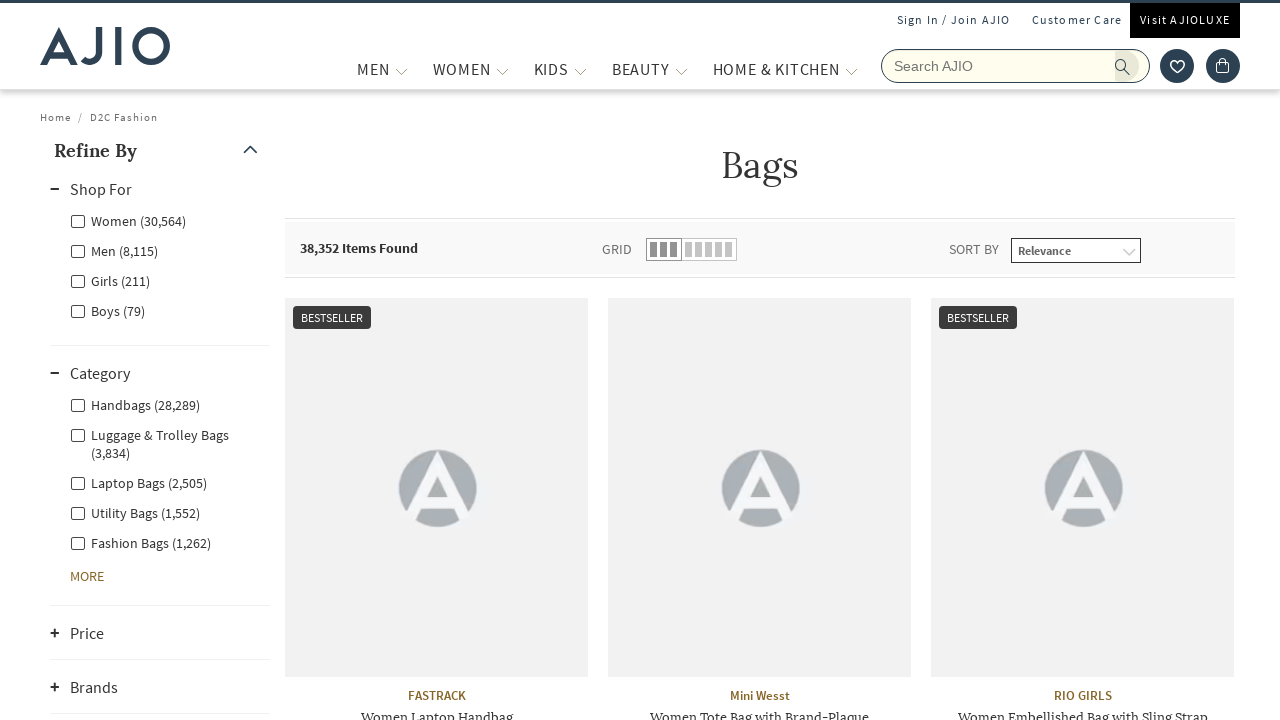

Applied gender filter for Men at (114, 250) on label[for='Men']
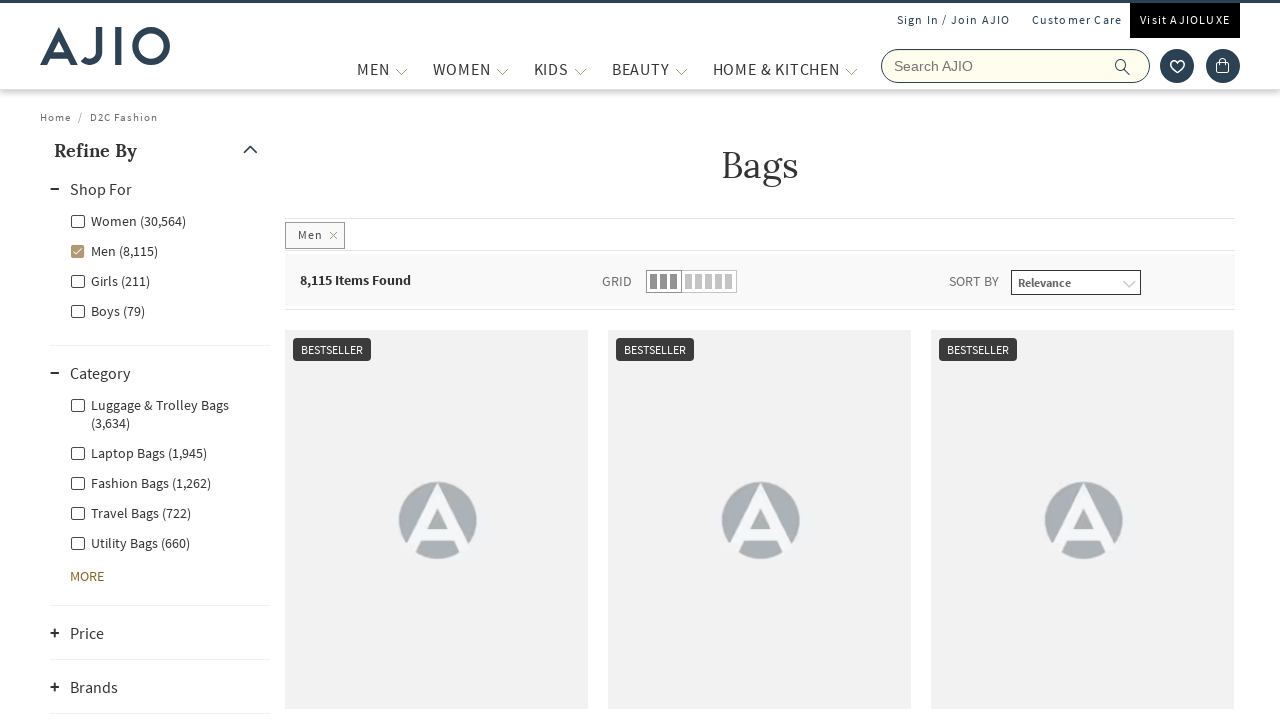

Waited 3 seconds for filters to apply
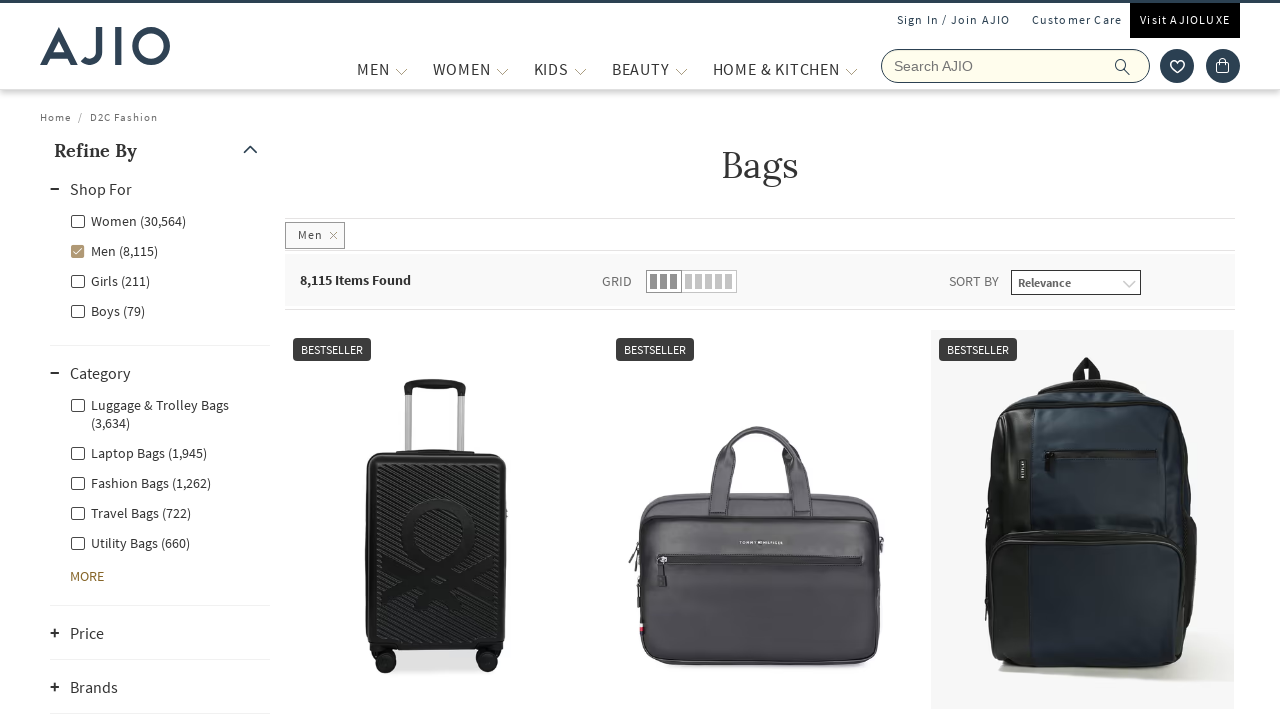

Applied Fashion Bags filter at (140, 482) on xpath=//label[contains(text(),'Fashion Bags')]
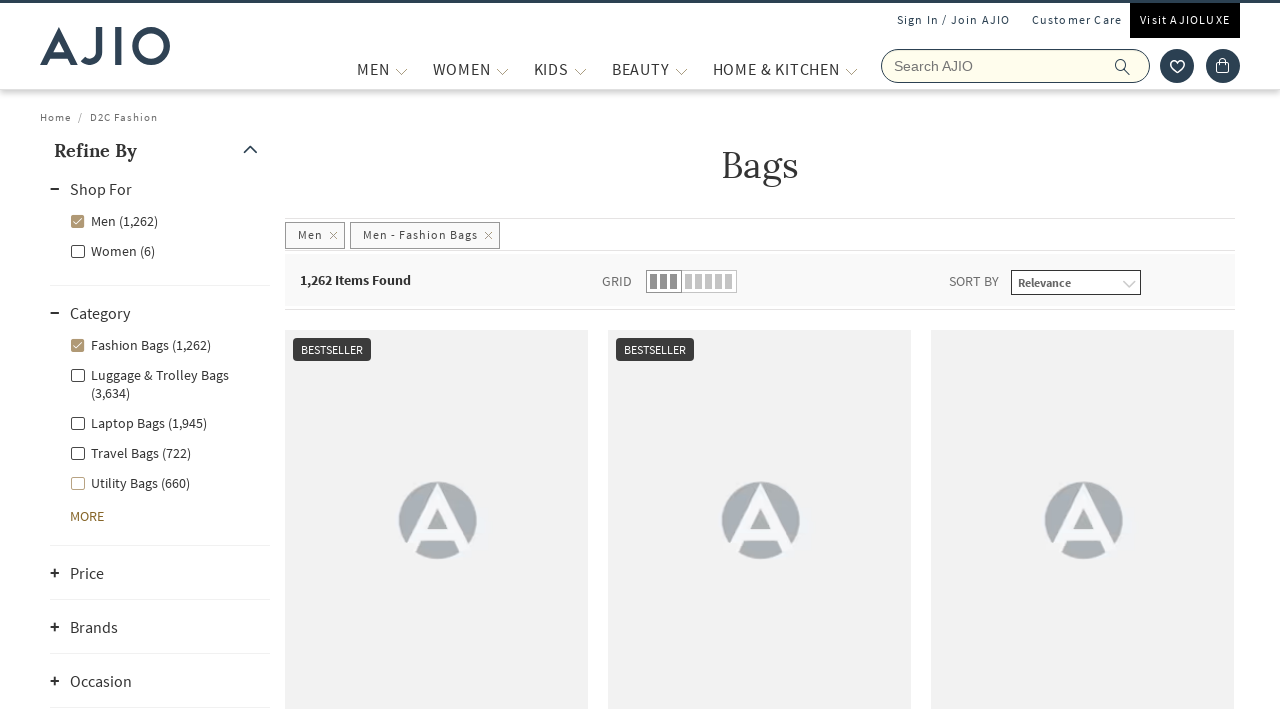

Verified product prices are displayed
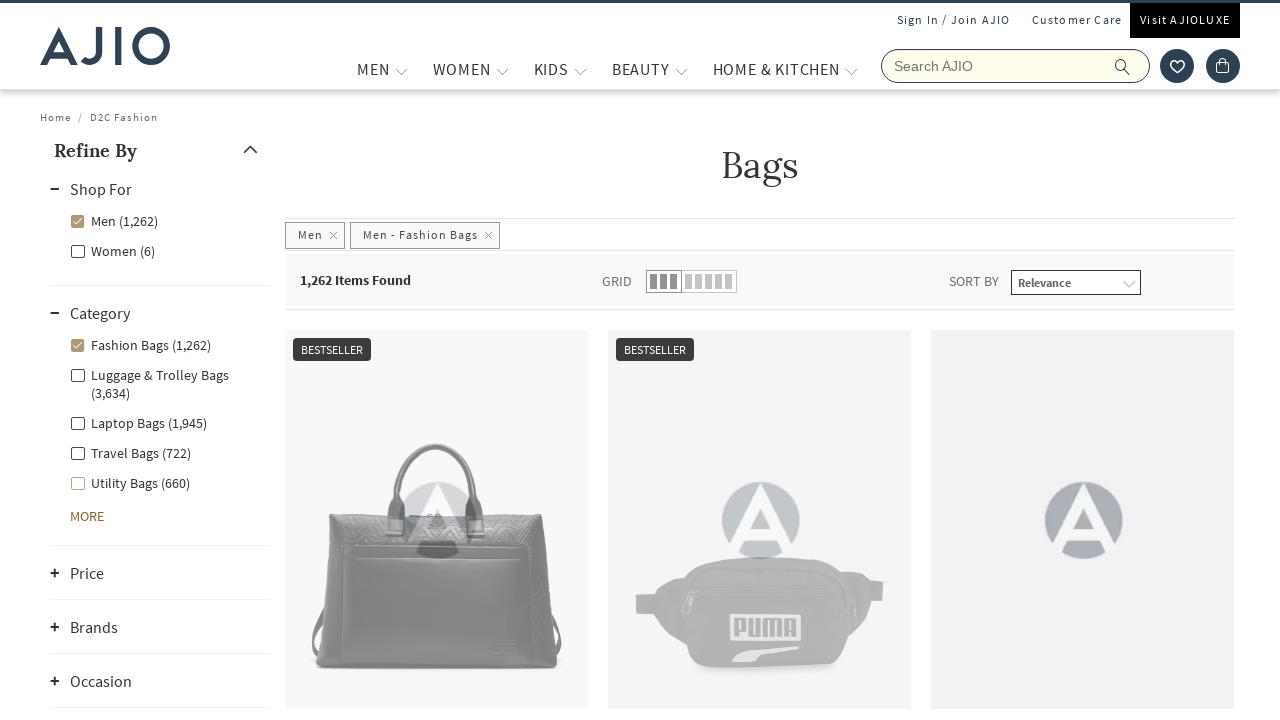

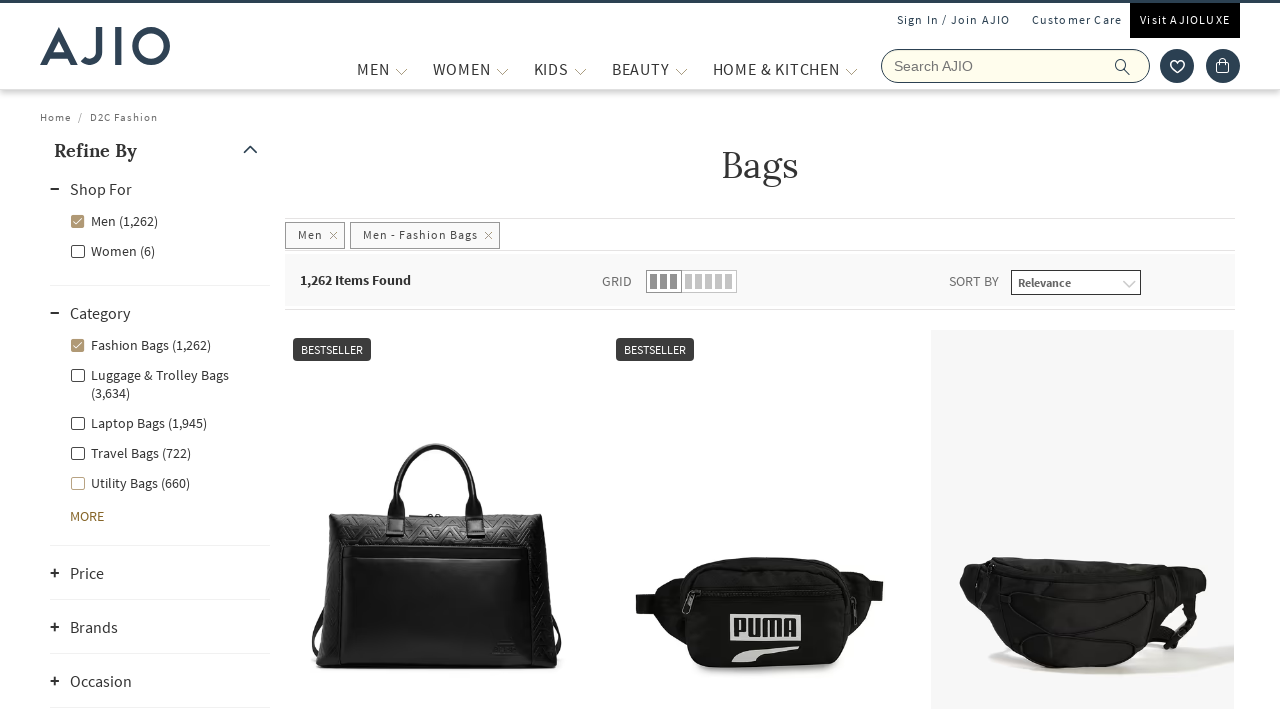